Tests the registration form on BlazeDemo by filling in name, company, email, and password fields, then submitting the form.

Starting URL: https://blazedemo.com/register

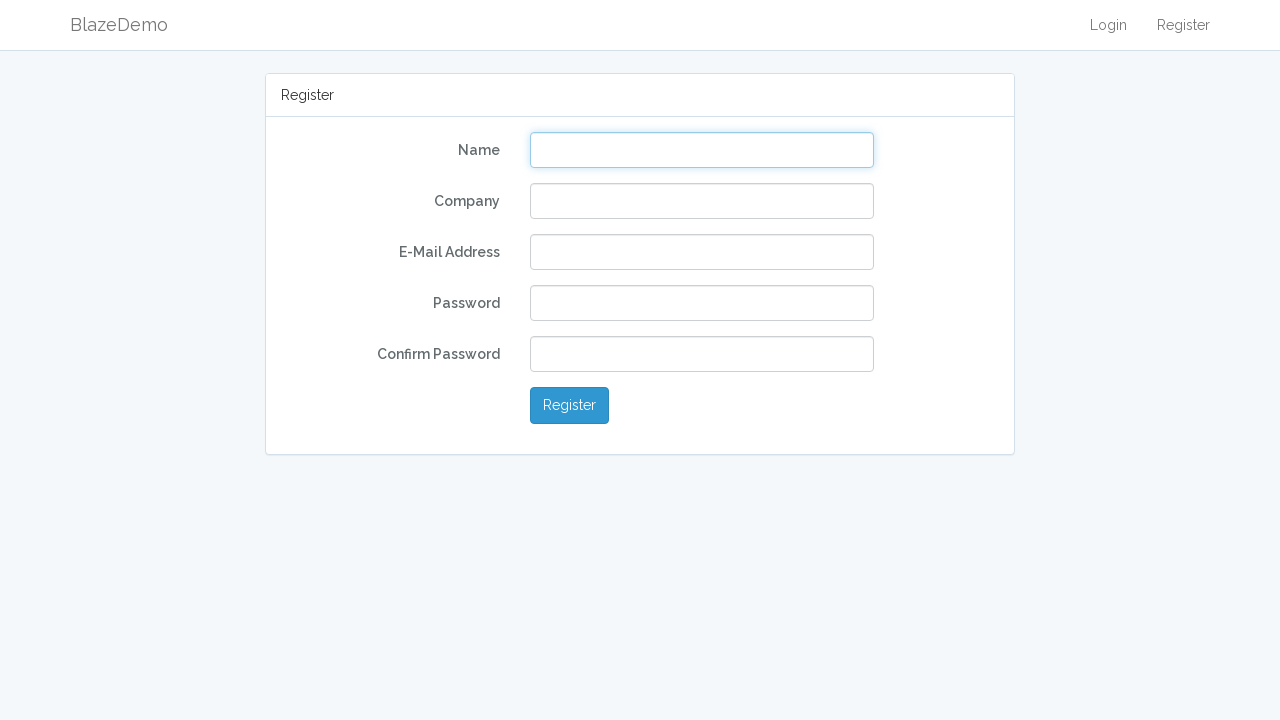

Filled name field with 'techuser42' on #name
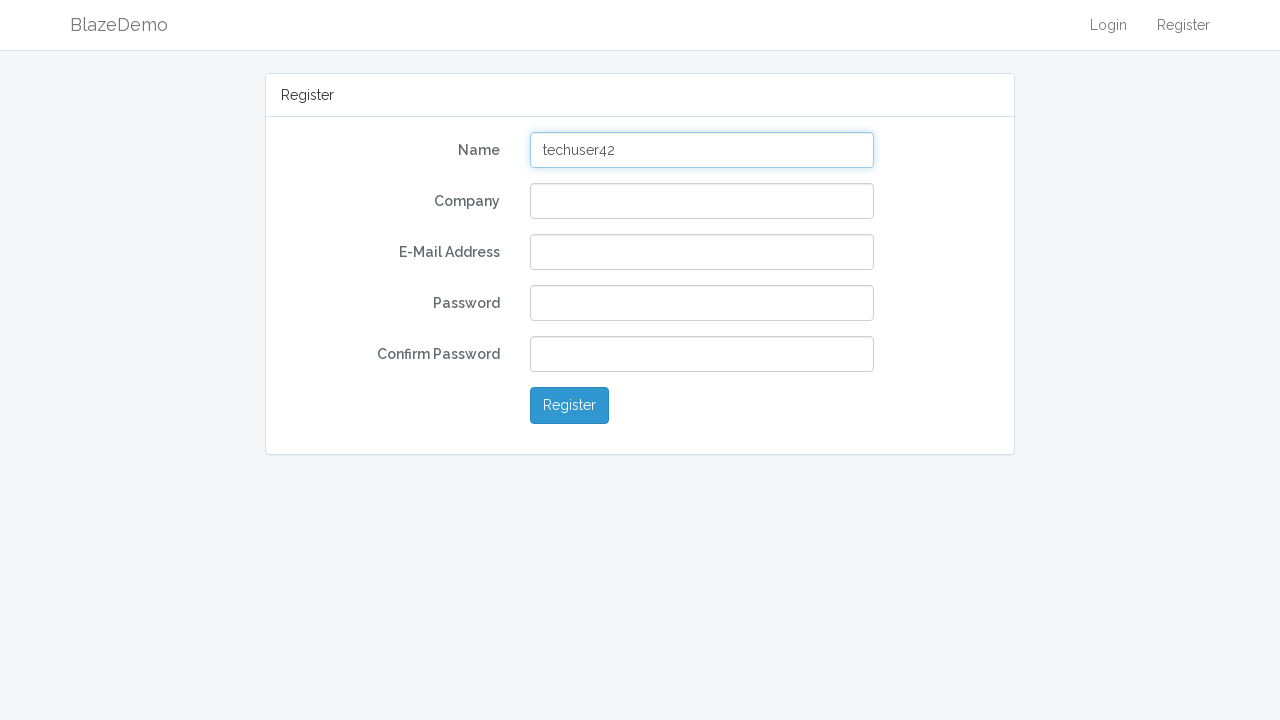

Filled company field with 'acme.solutions.inc' on #company
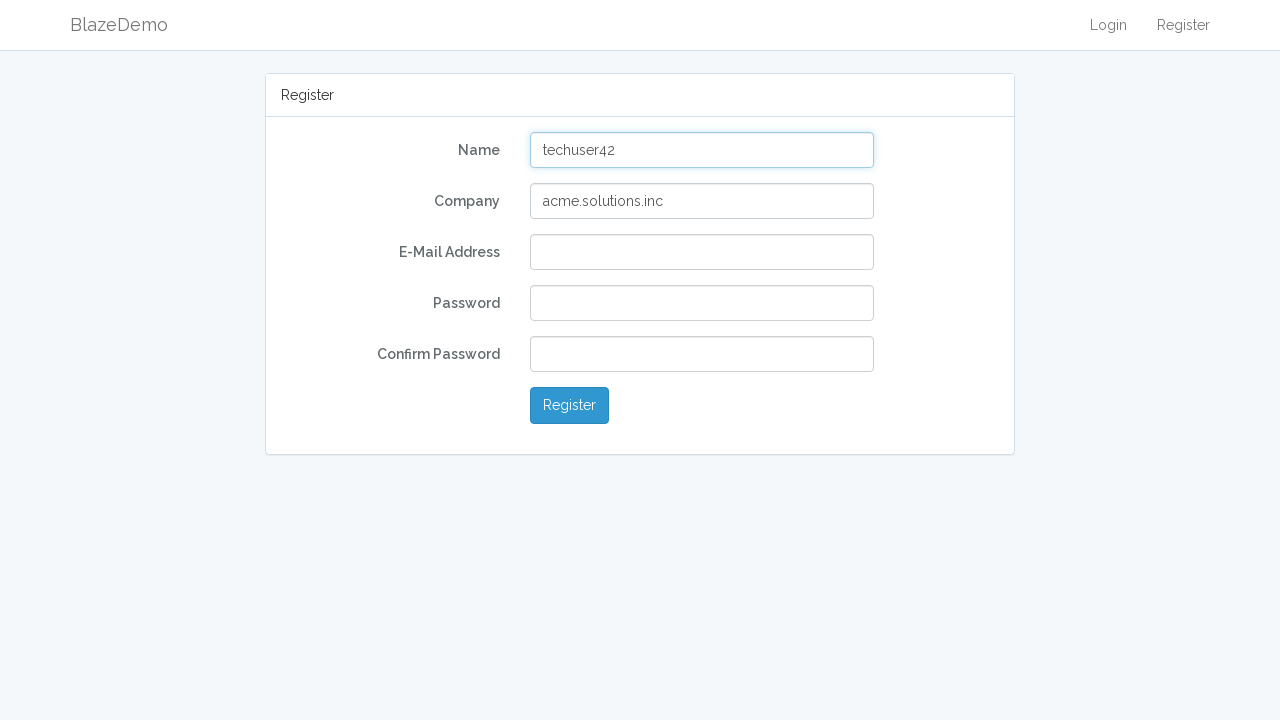

Filled email field with 'techuser42@testmail.com' on #email
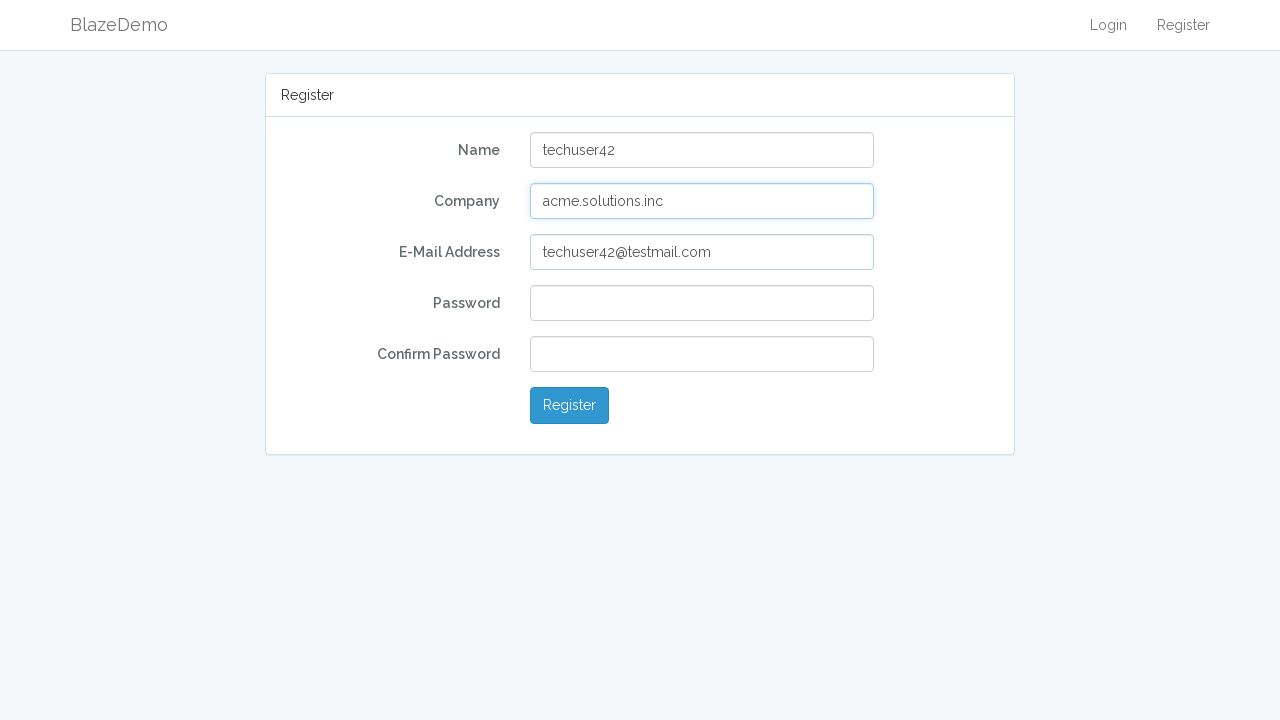

Filled password field with 'SecurePass789' on #password
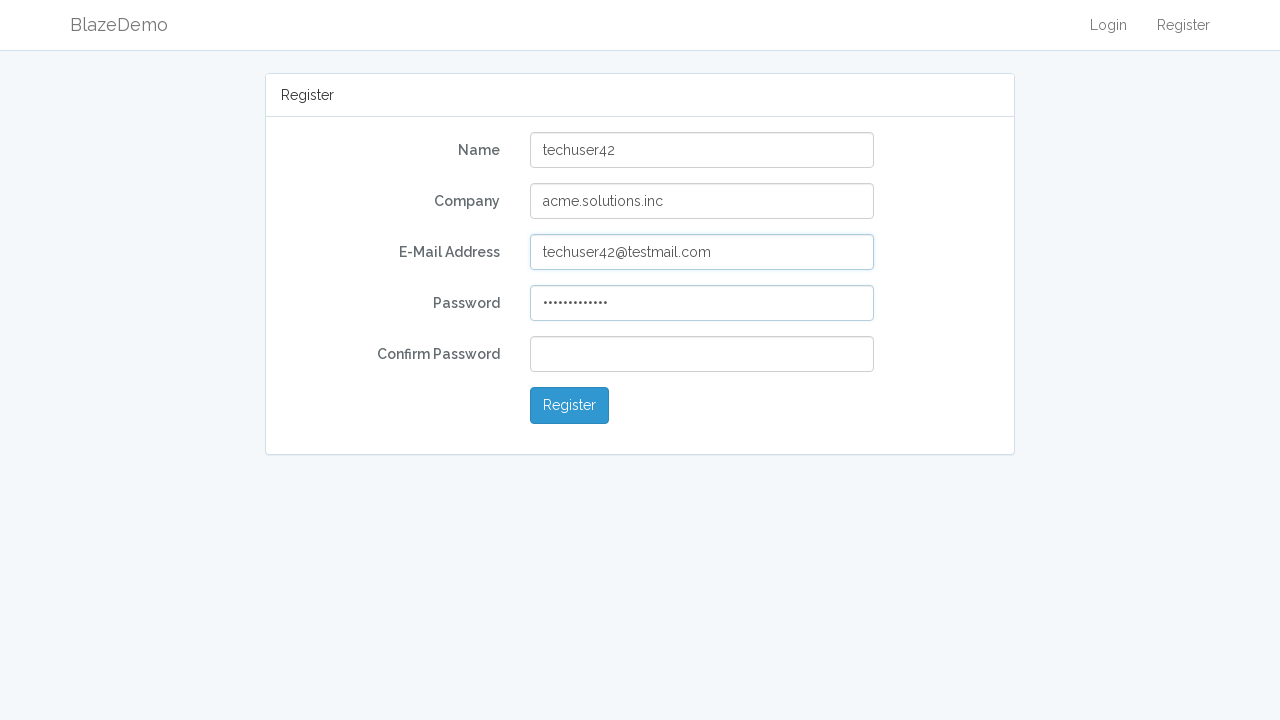

Filled password confirmation field with 'SecurePass789' on #password-confirm
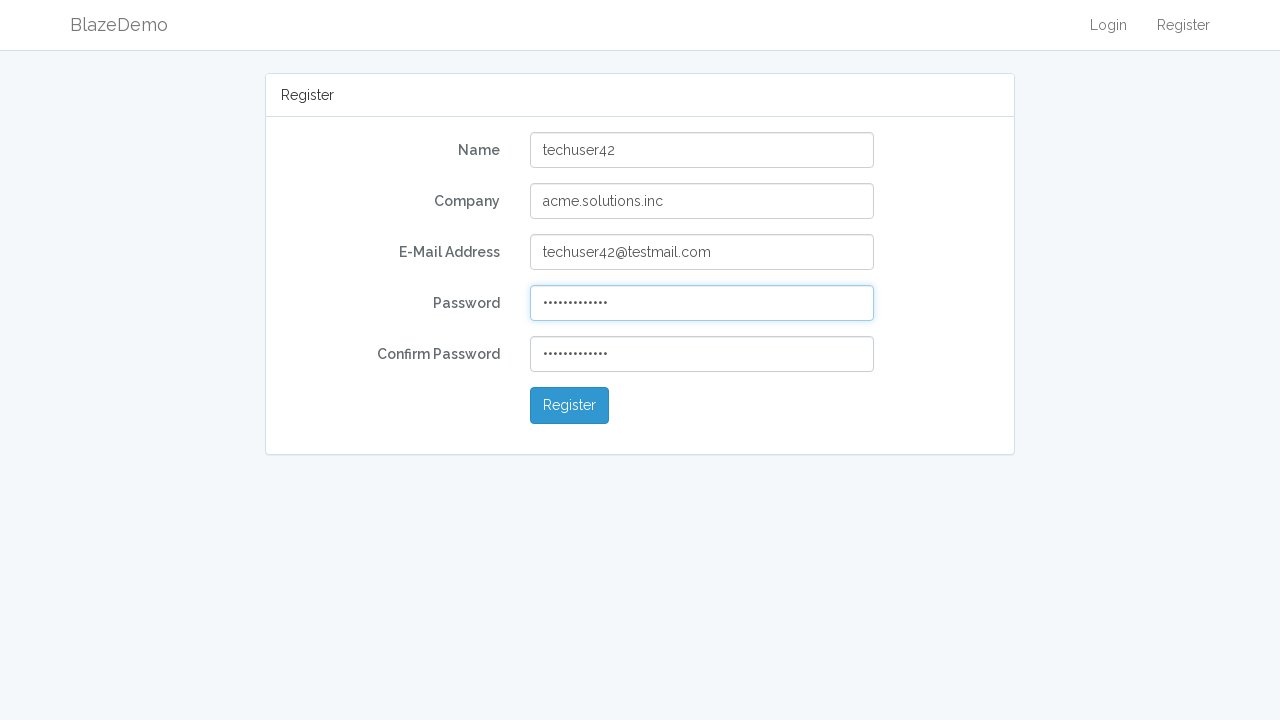

Clicked Register button to submit the registration form at (570, 406) on xpath=//button[contains(text(),'Register')]
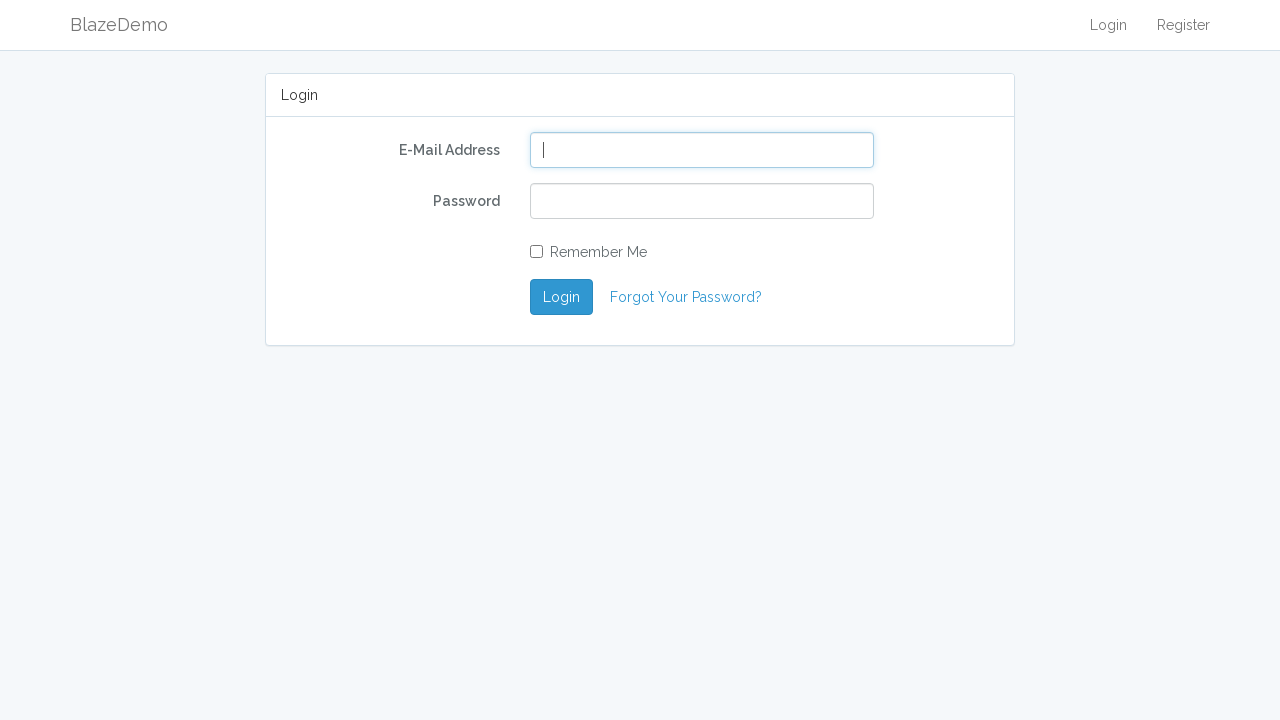

Waited for network idle after form submission
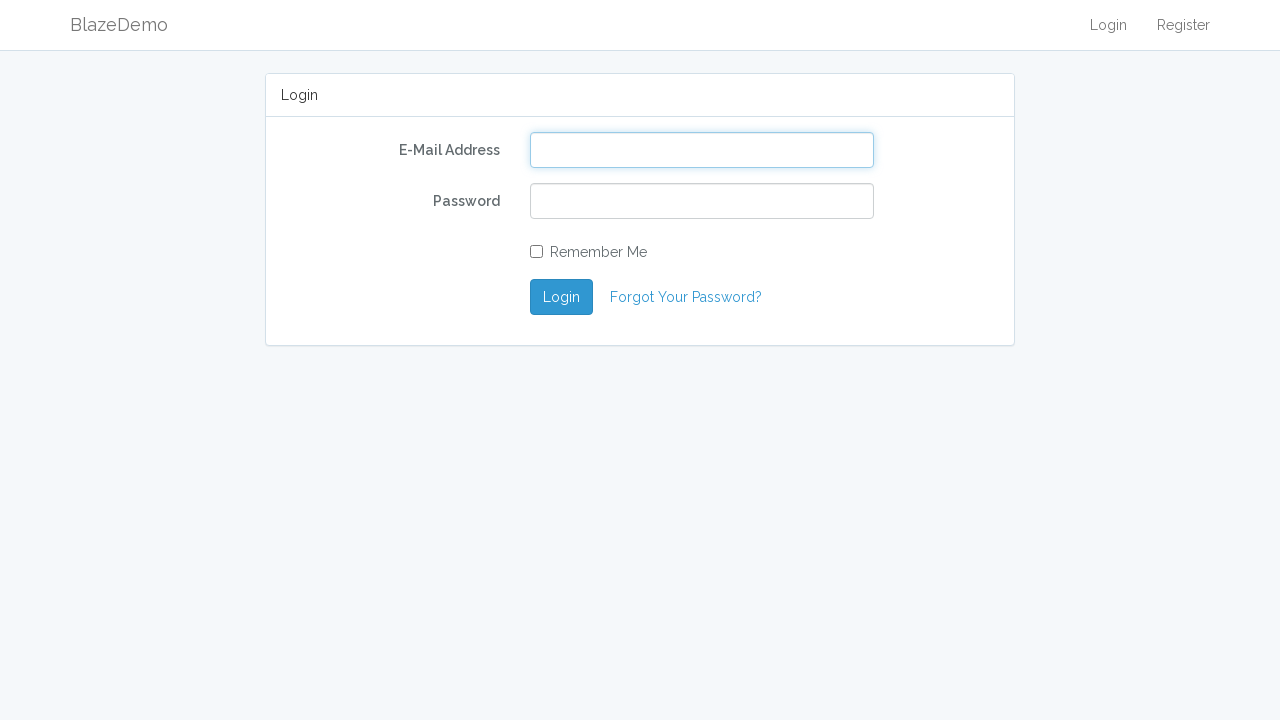

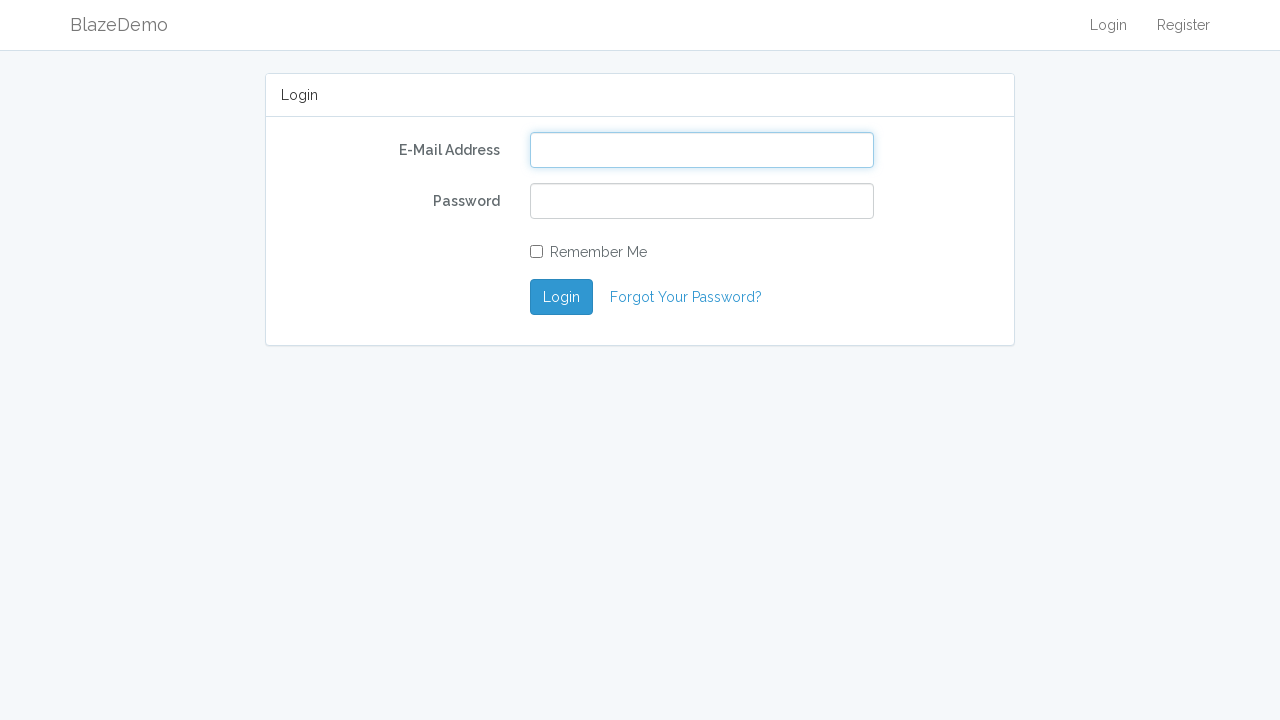